Tests multiple window functionality by clicking a link that opens a new window and verifying that multiple window handles exist

Starting URL: https://the-internet.herokuapp.com/

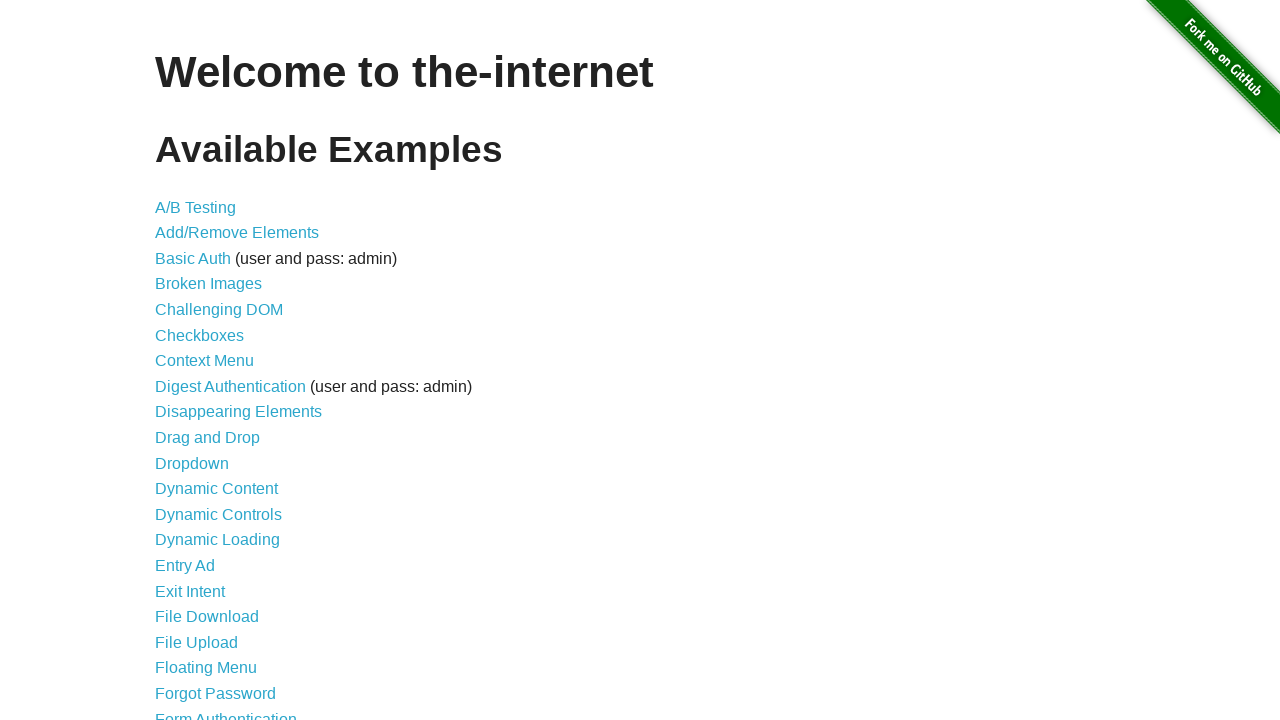

Clicked on 'Multiple Windows' link at (218, 369) on xpath=//a[contains(text(),'Multiple Windows')]
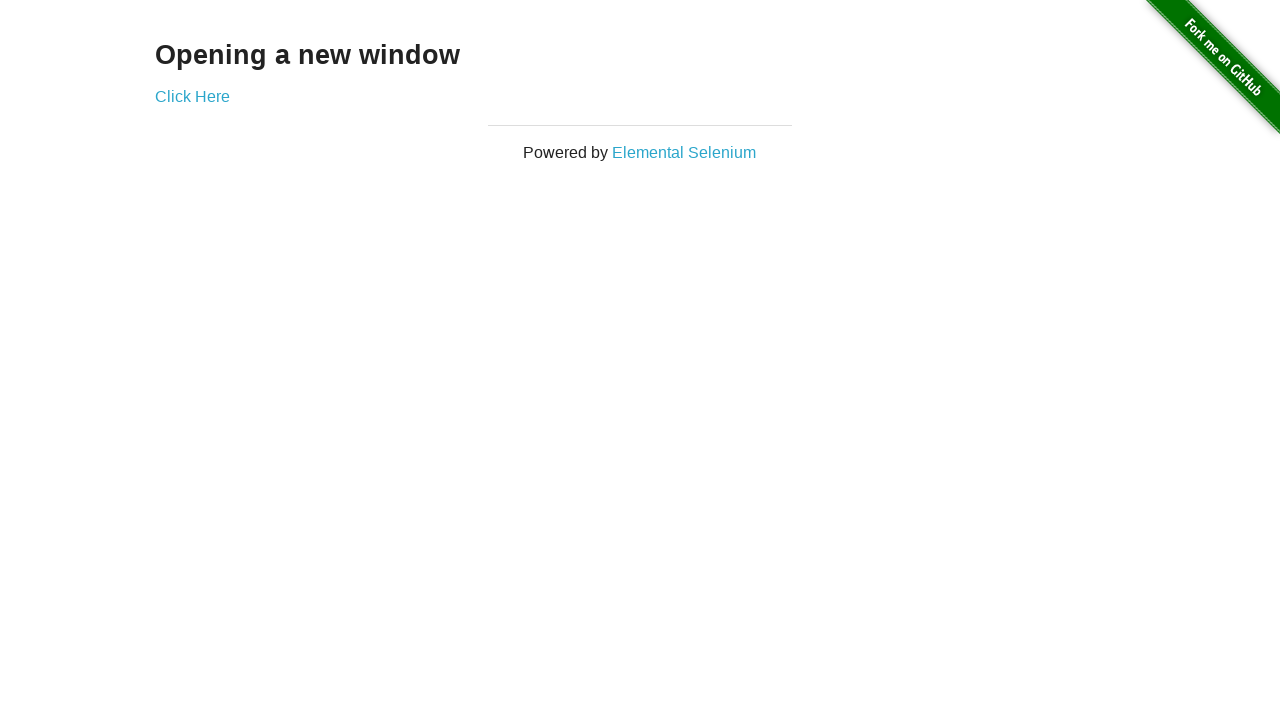

Clicked on 'Click Here' link to open new window at (192, 96) on xpath=//a[contains(text(),'Click Here')]
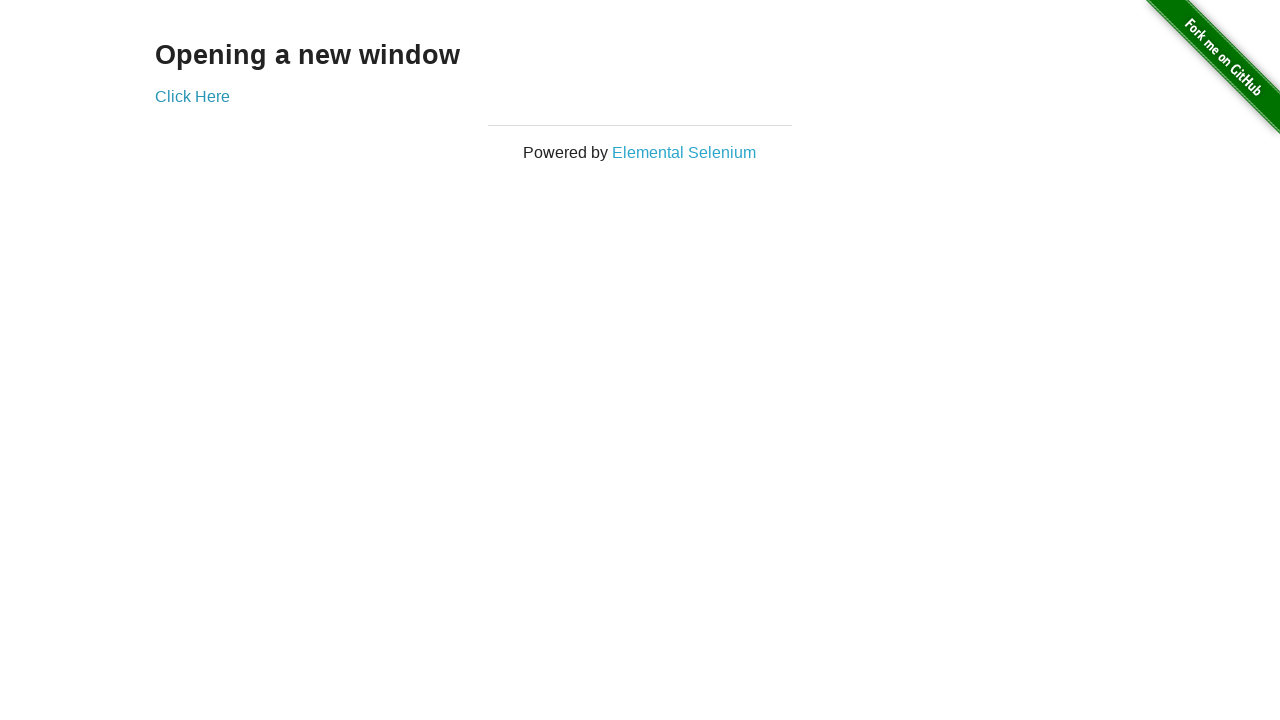

Waited for new window to open
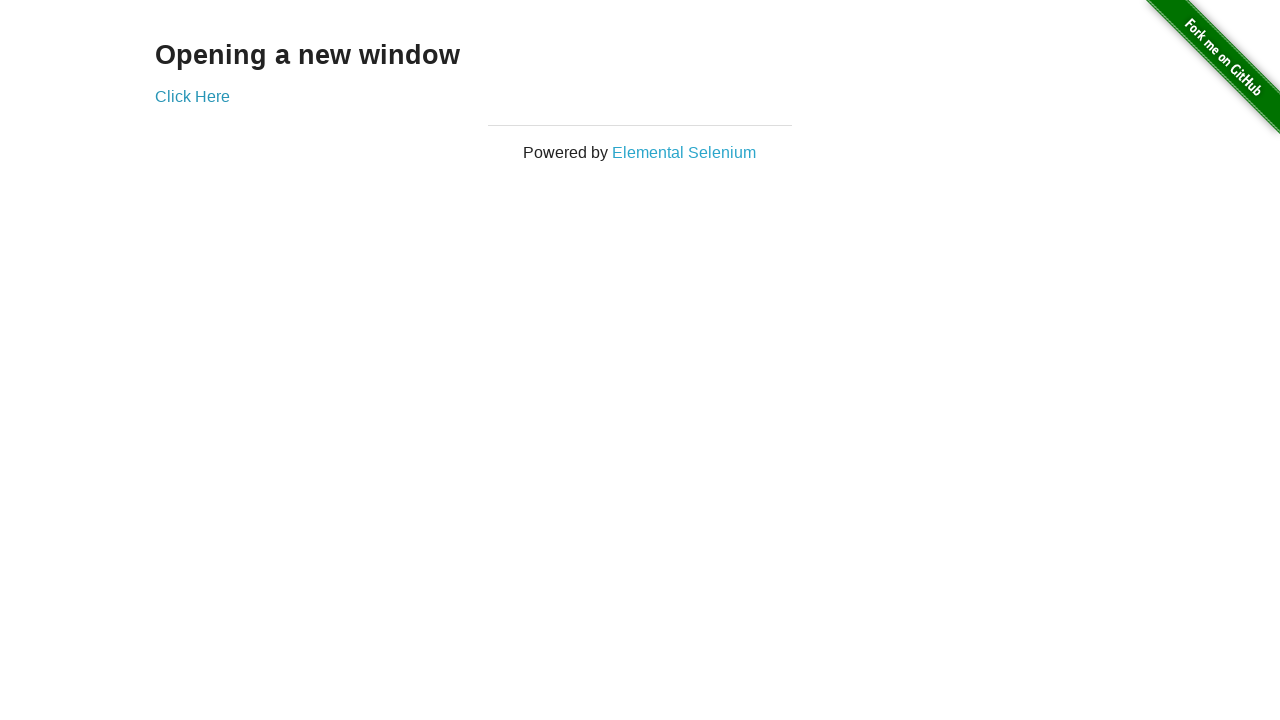

Retrieved all pages from context
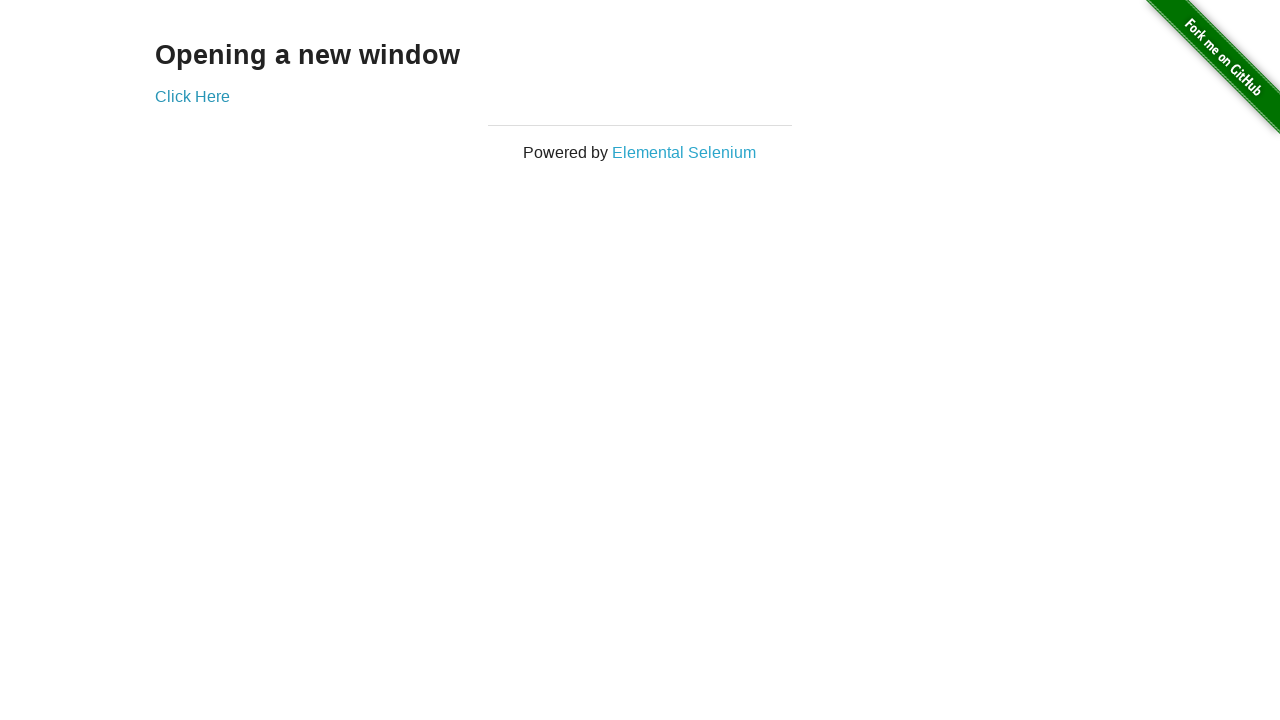

Verified multiple windows exist - found 2 pages
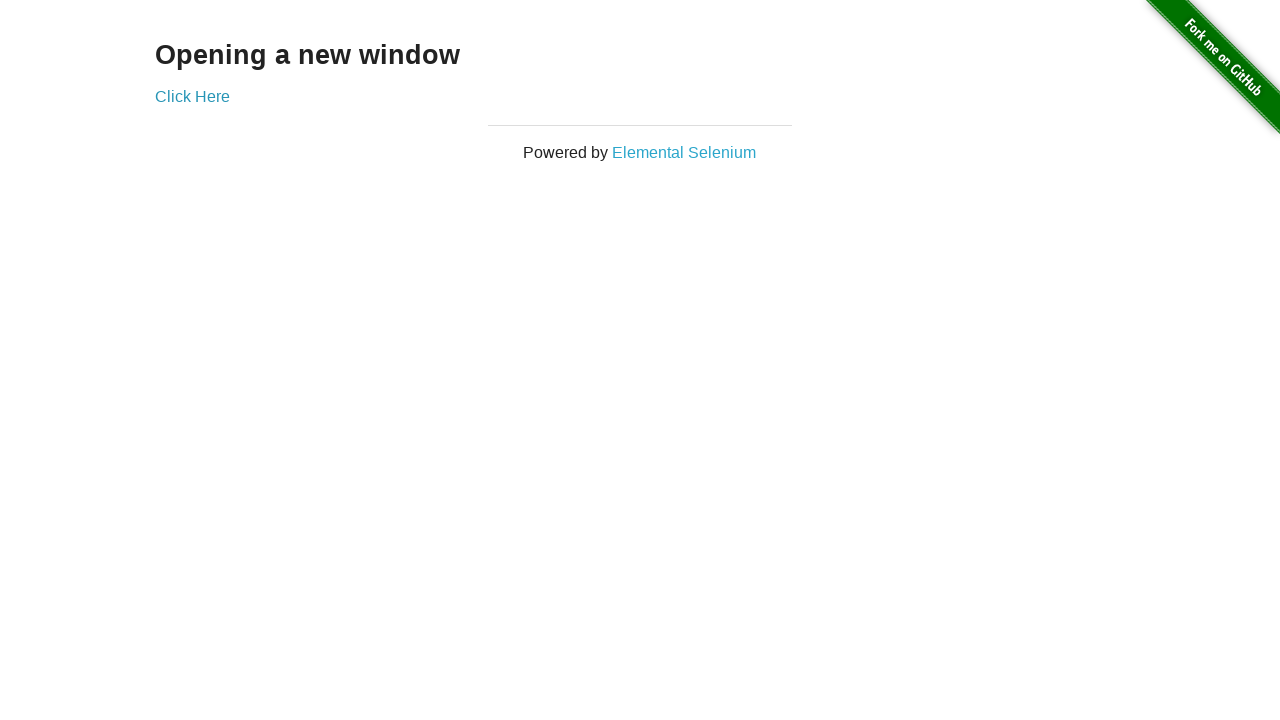

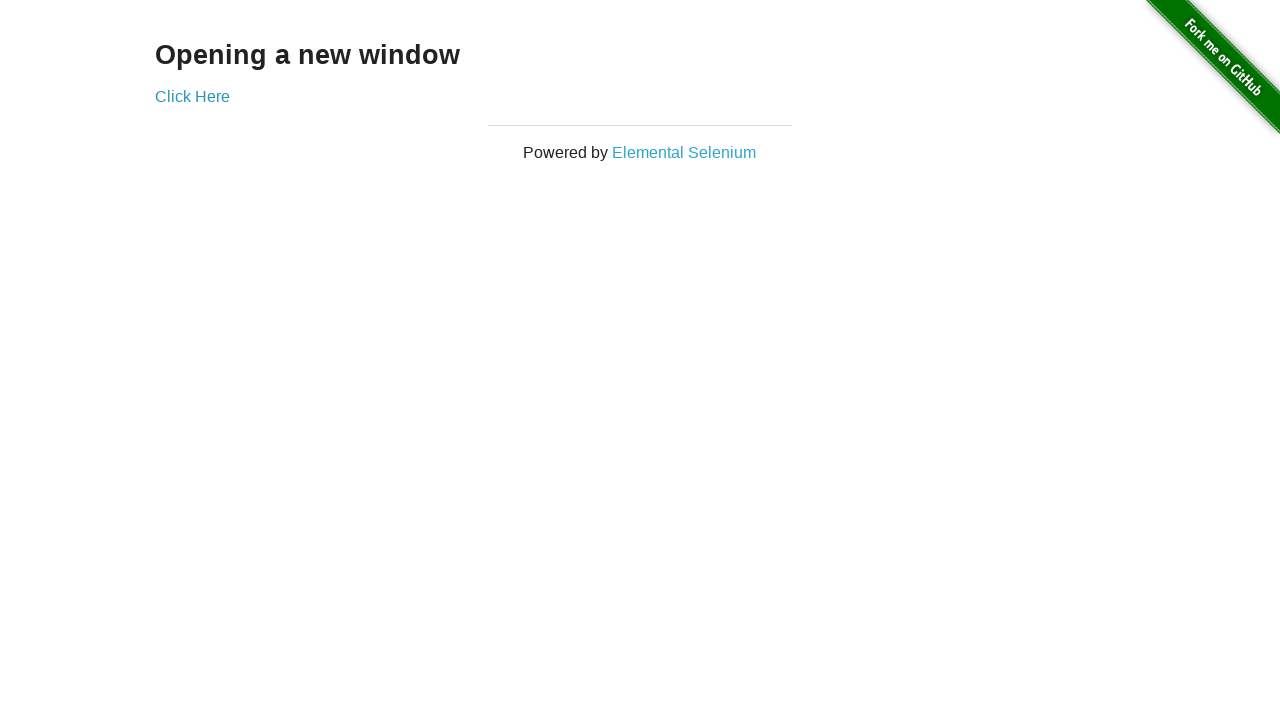